Tests that a locked out user receives the appropriate error message when attempting to login

Starting URL: https://www.saucedemo.com

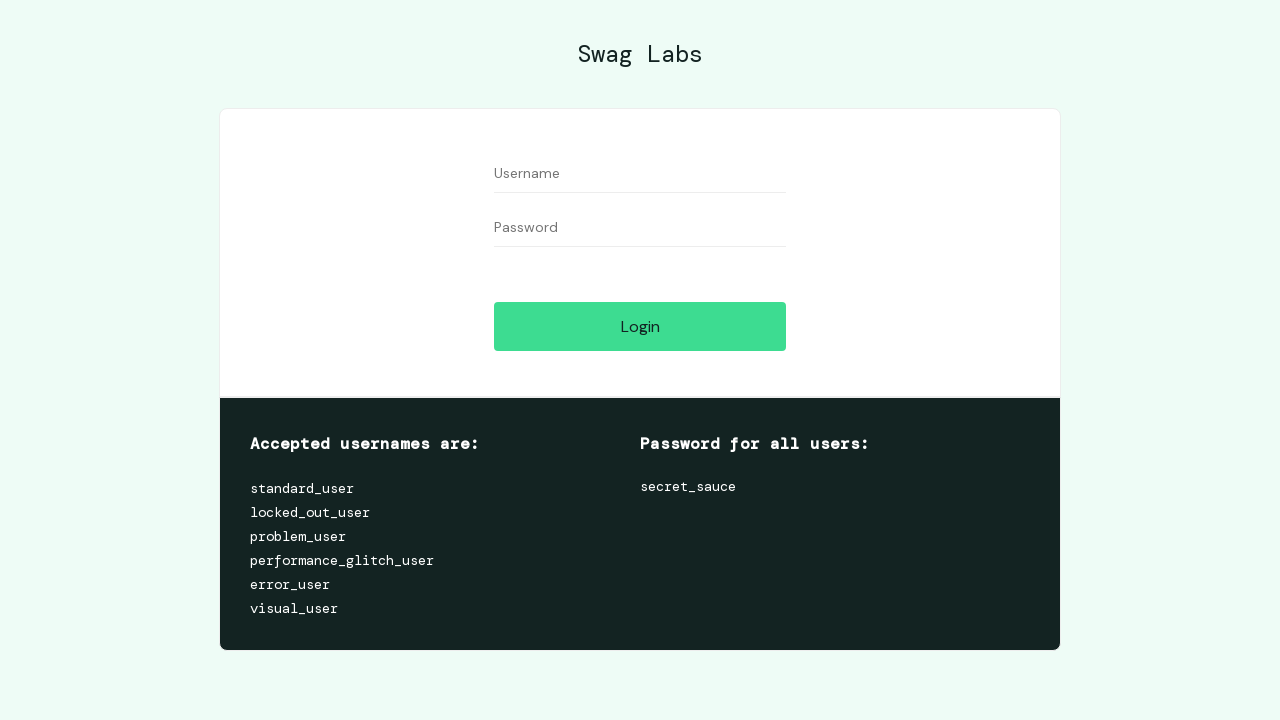

Username input field became visible
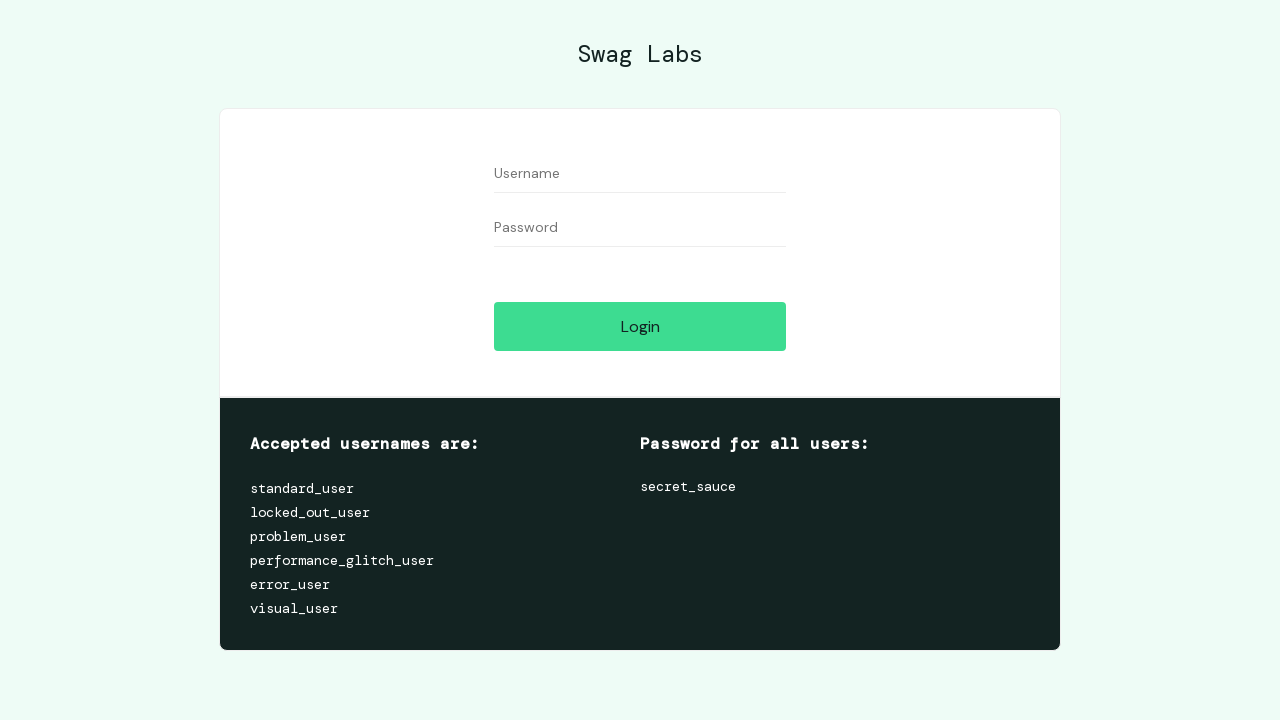

Filled username field with 'locked_out_user' on #user-name
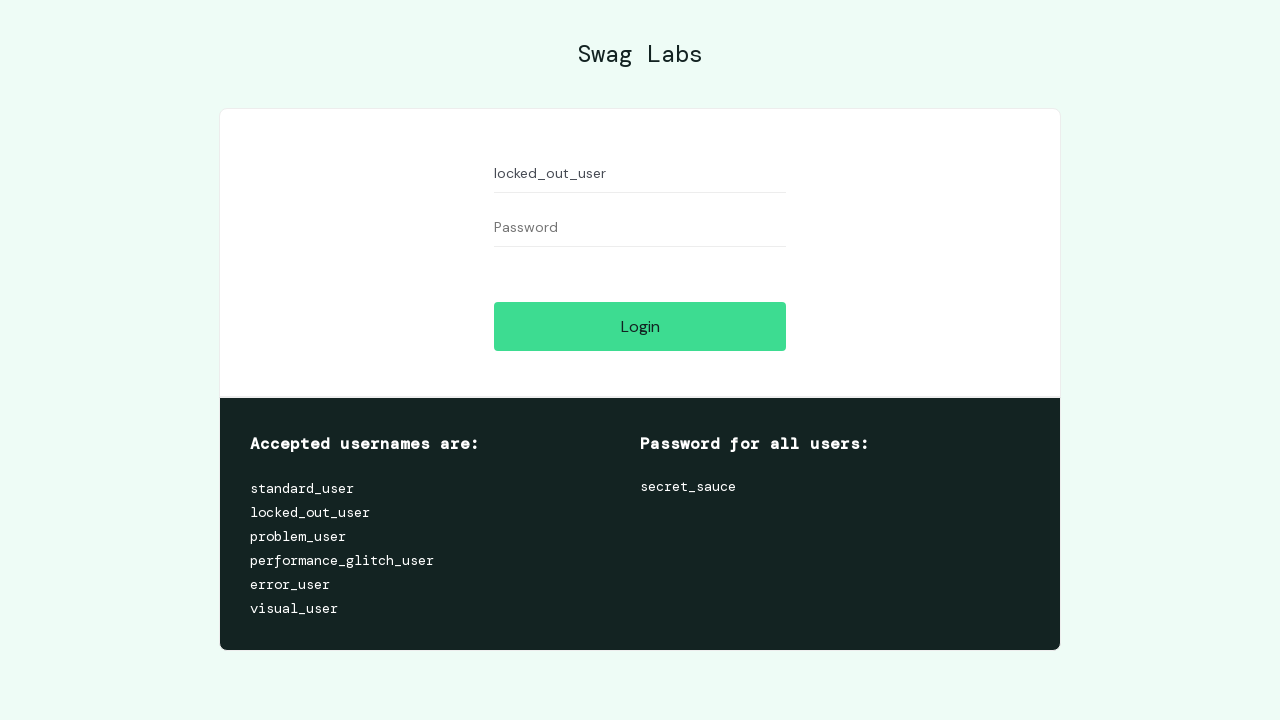

Filled password field with 'secret_sauce' on #password
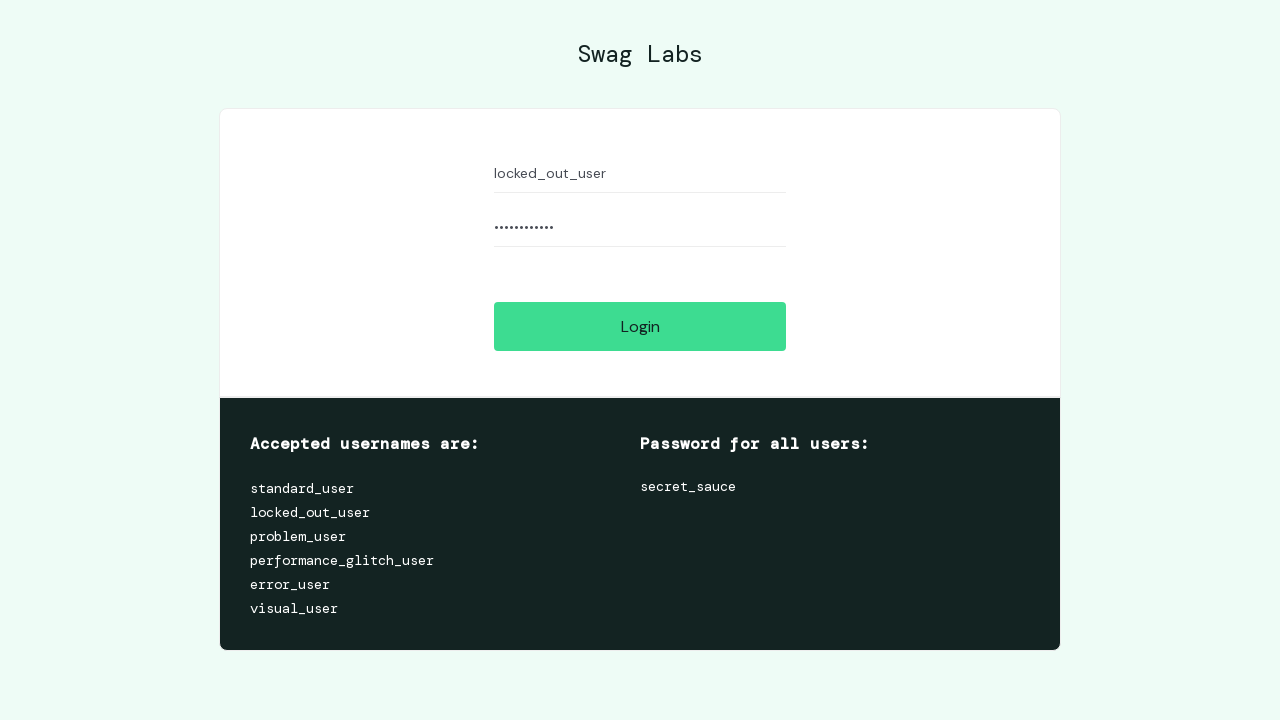

Clicked login button at (640, 326) on #login-button
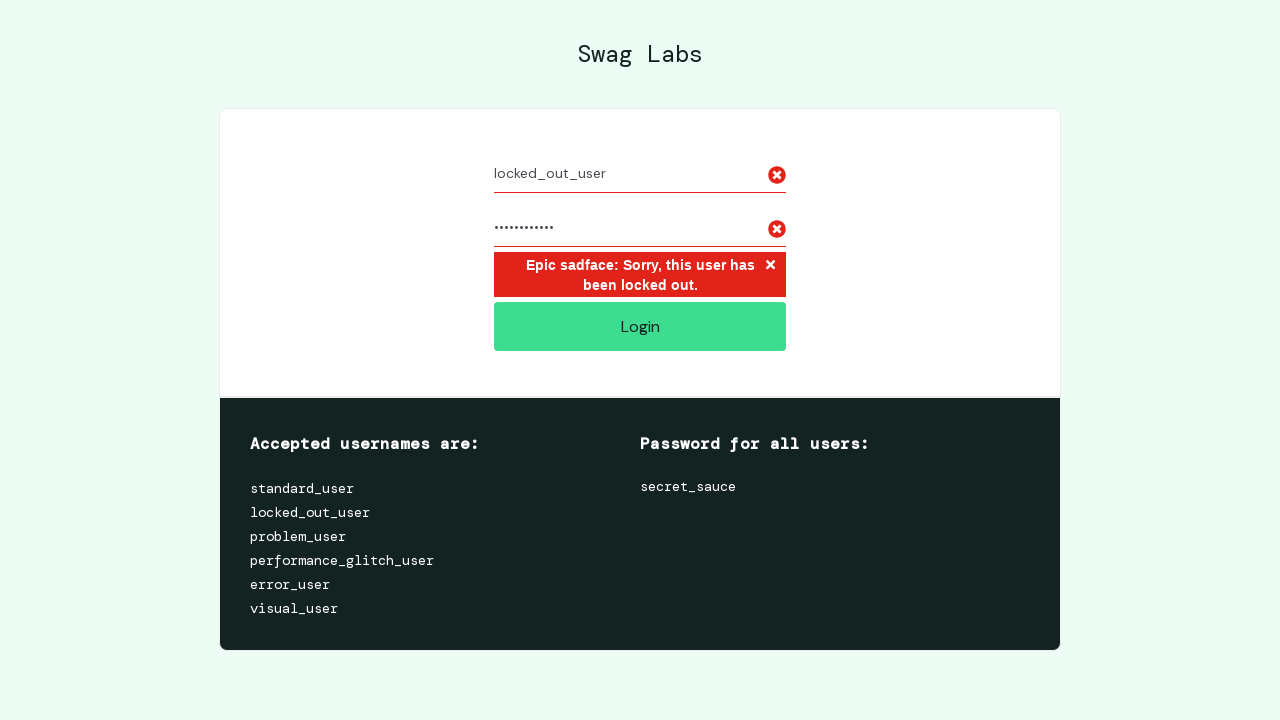

Located login button container element
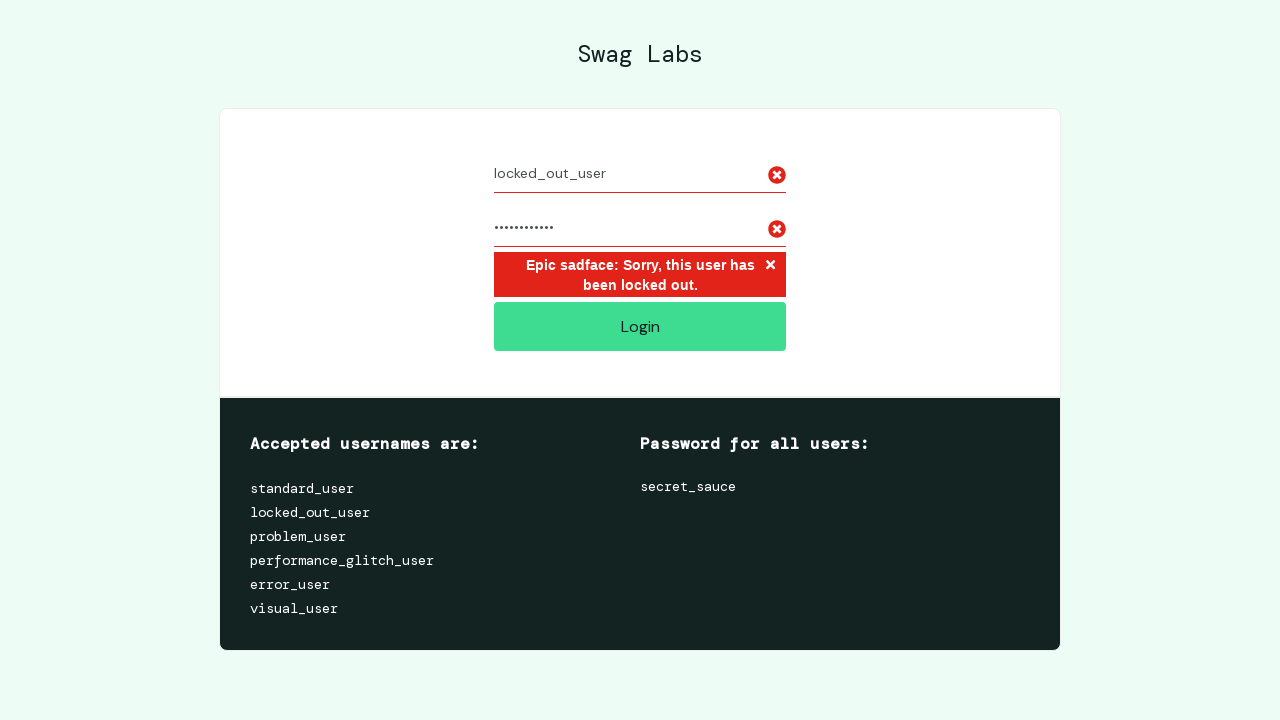

Verified locked out error message is displayed: 'Epic sadface: Sorry, this user has been locked out.'
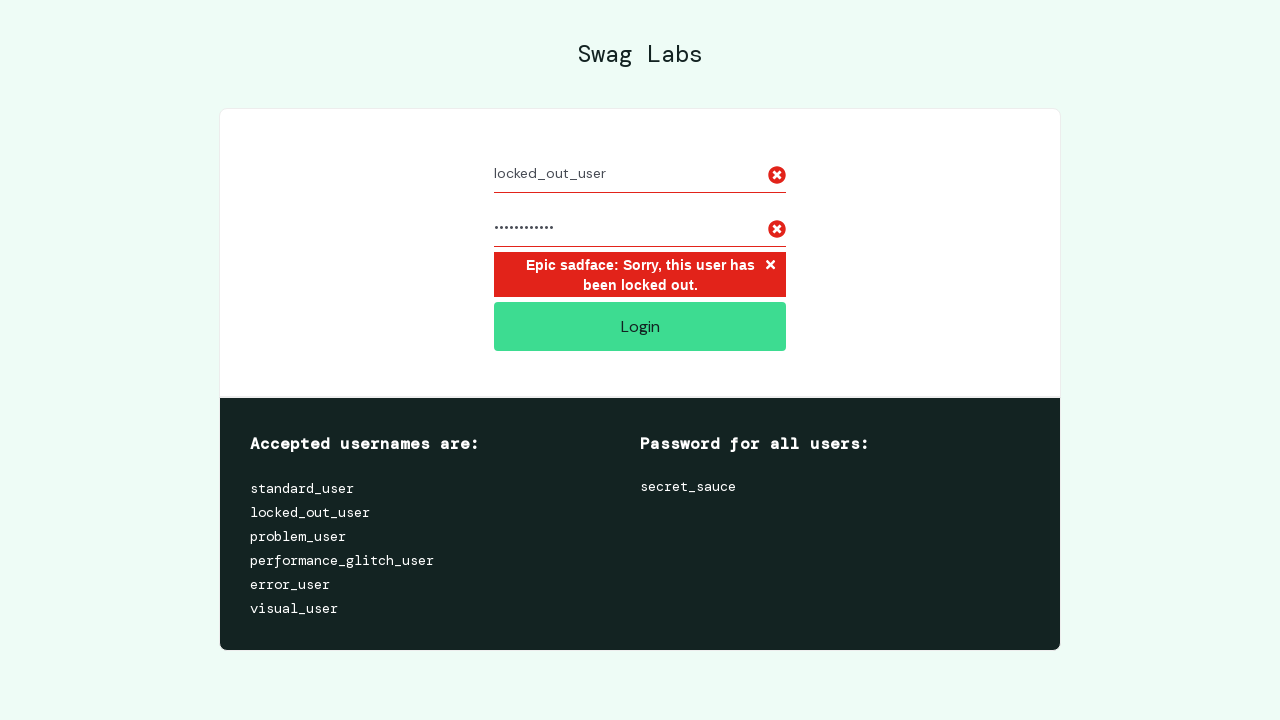

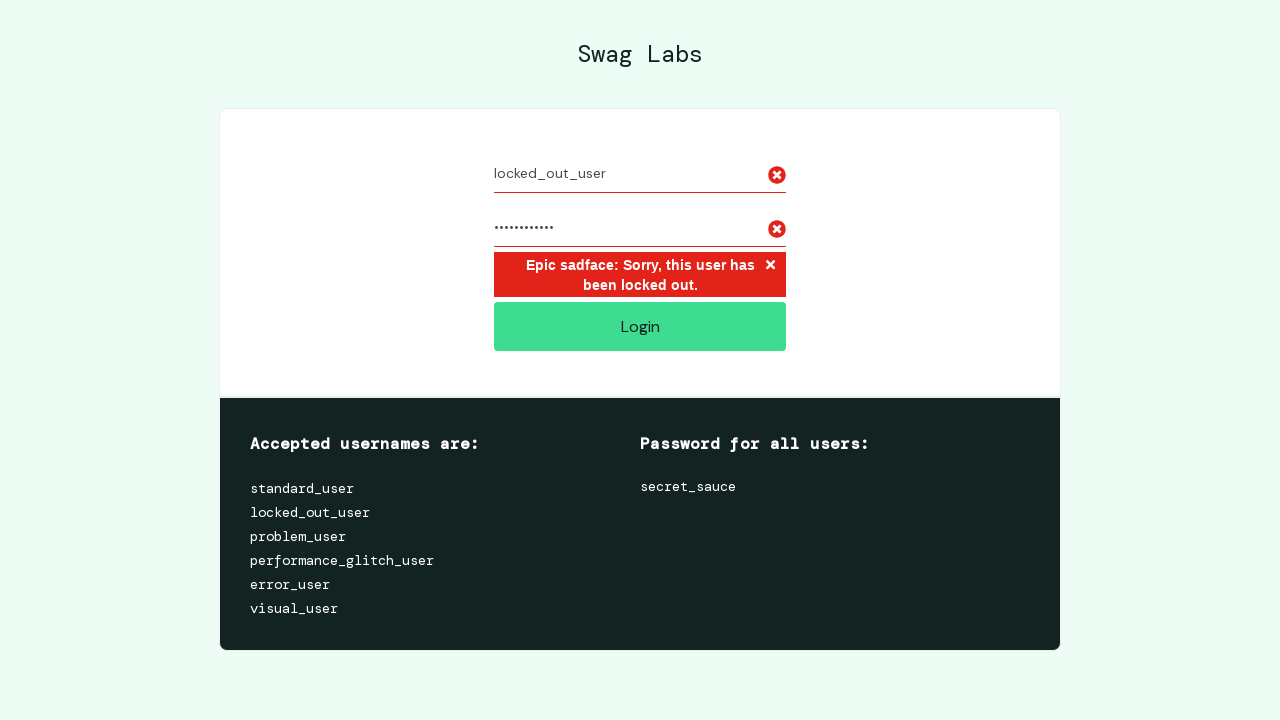